Tests window handling by clicking on an element that opens a new window, switching to the new window, verifying content, and then closing it

Starting URL: http://www.testdiary.com/training/selenium/selenium-test-page/

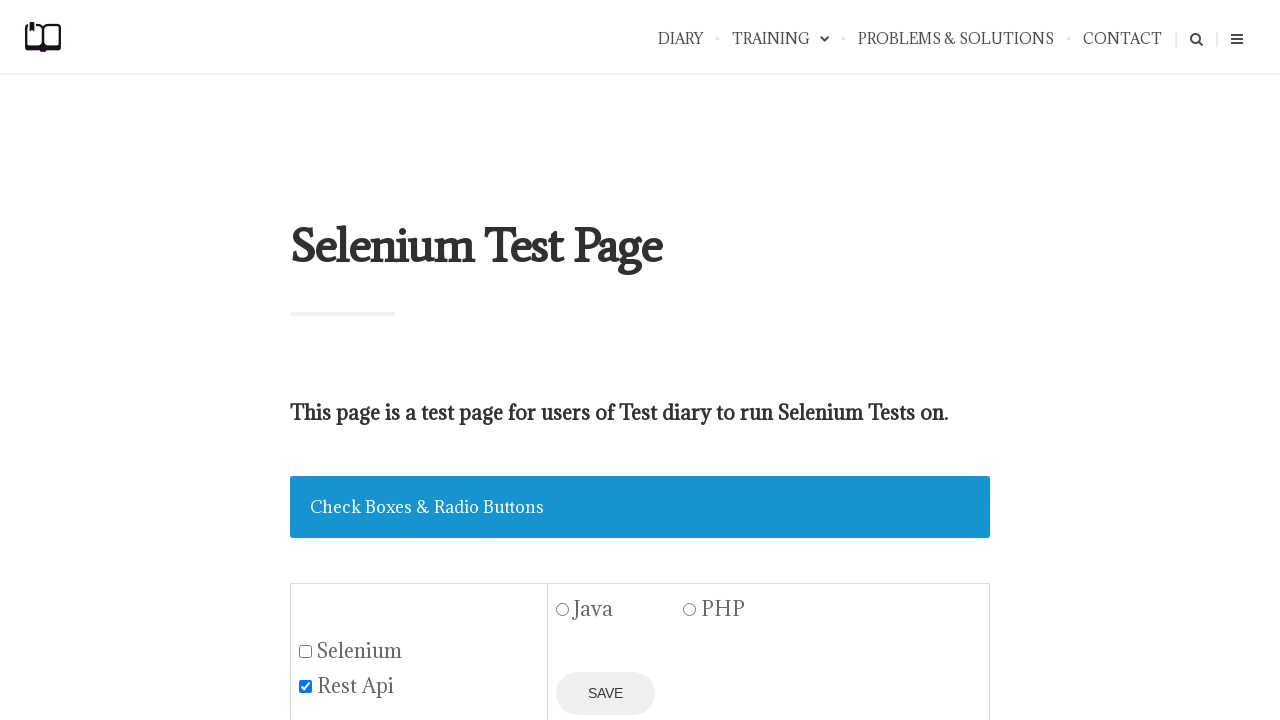

Waited for window frame element to be visible
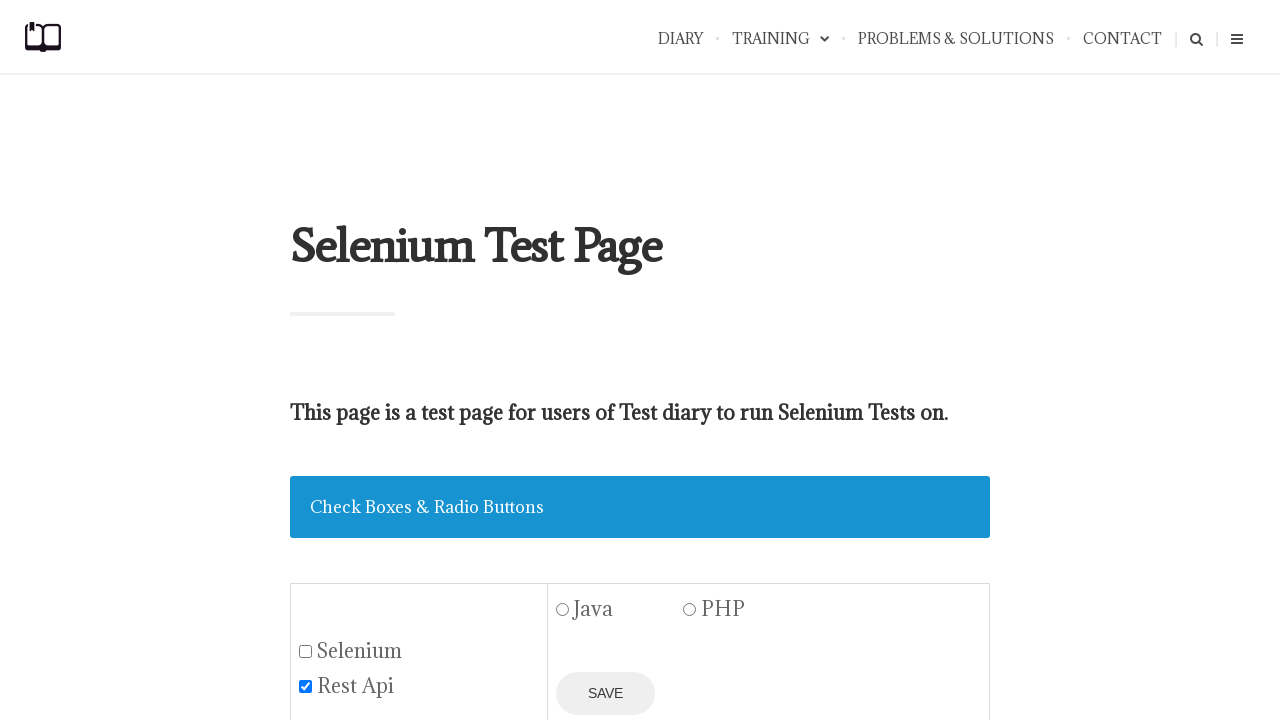

Located the window frame element
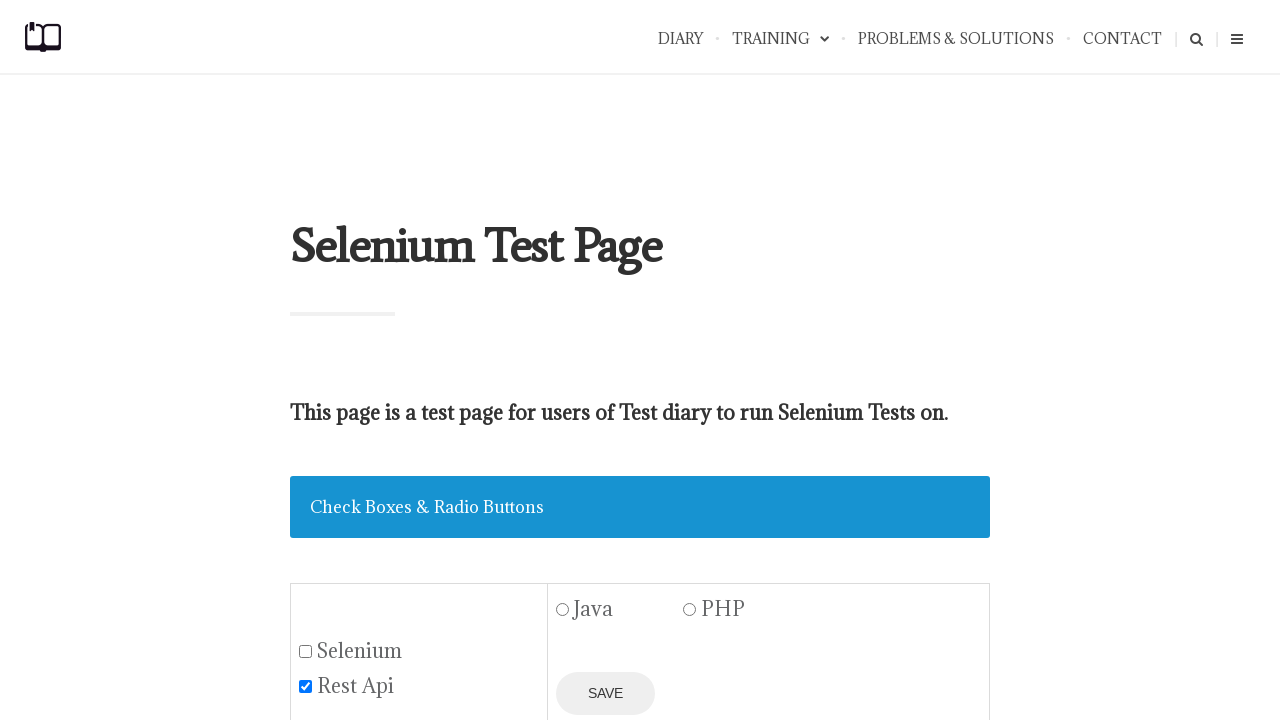

Scrolled window frame element into view
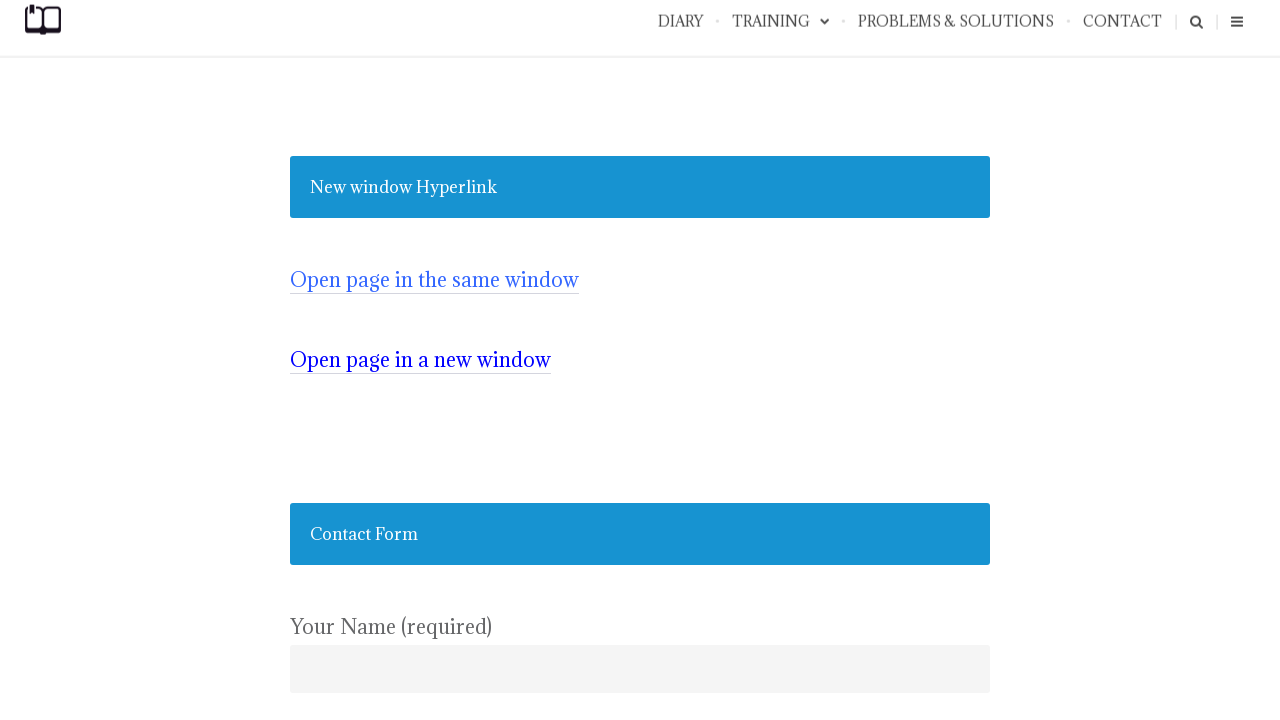

Stored reference to current page
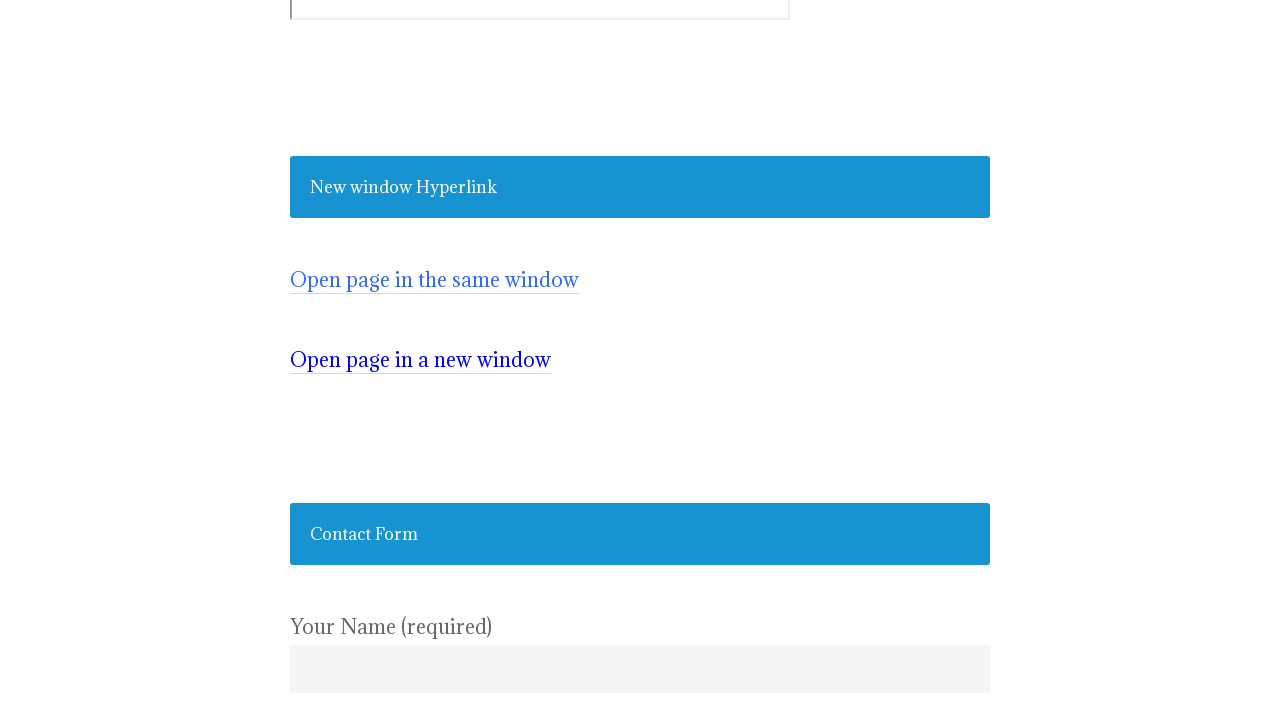

Clicked window frame element to open new window at (420, 360) on #mywindowframe
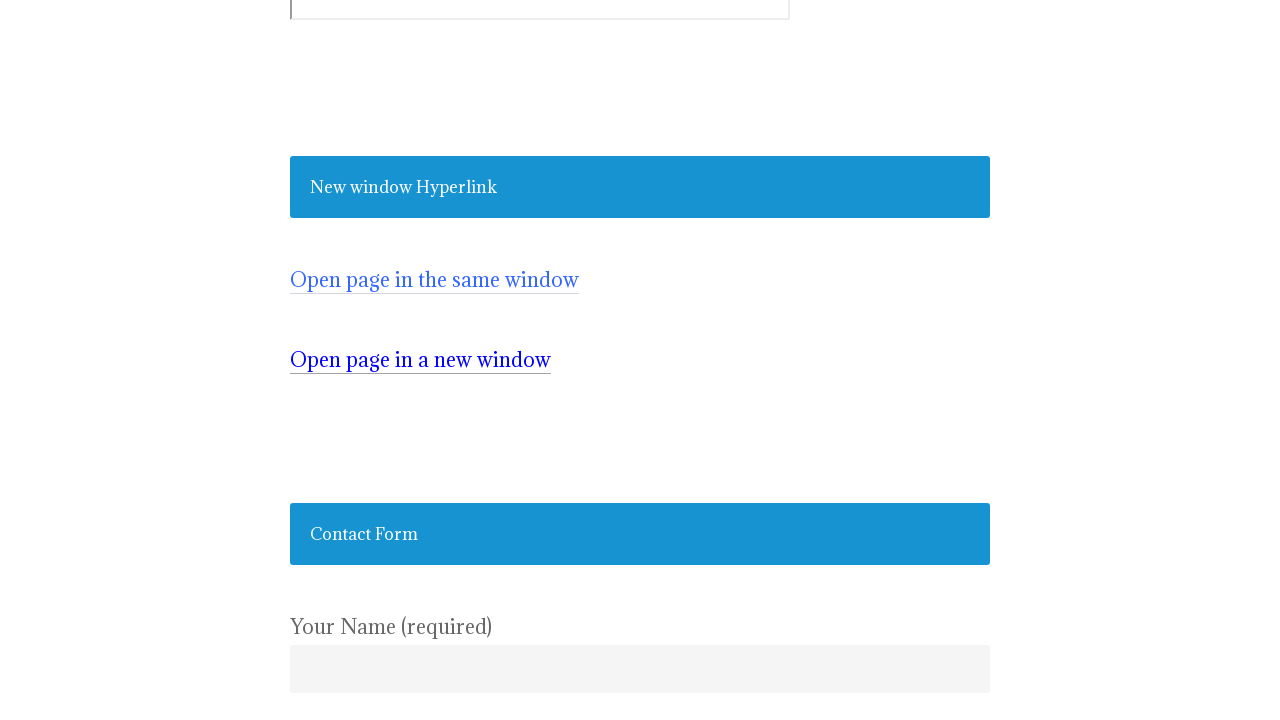

New window/page opened and captured
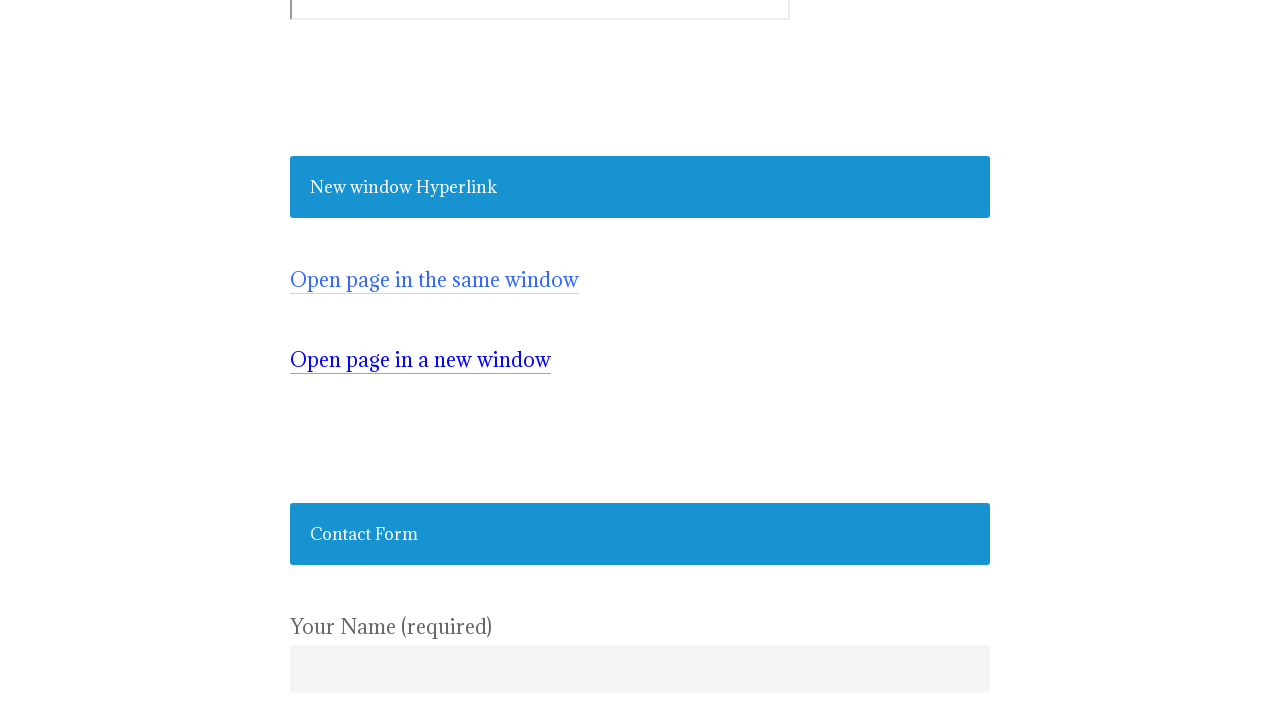

Waited for test page link to be visible in new window
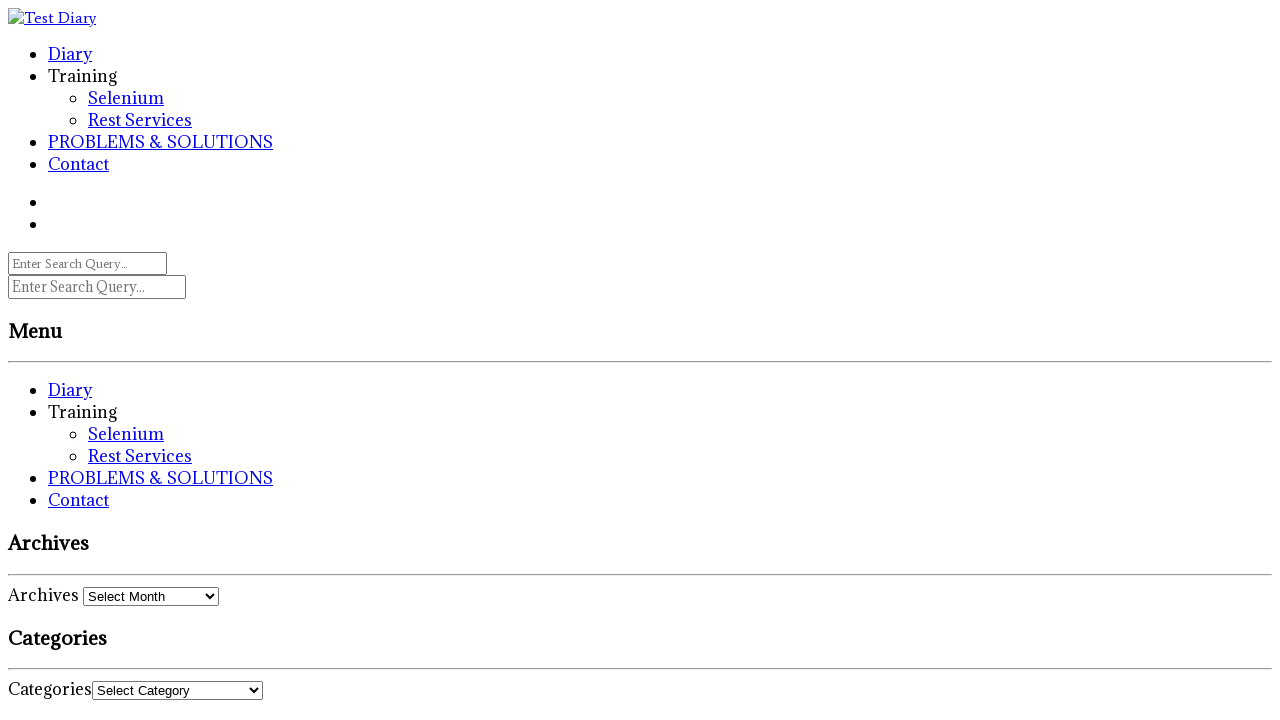

Closed the new window
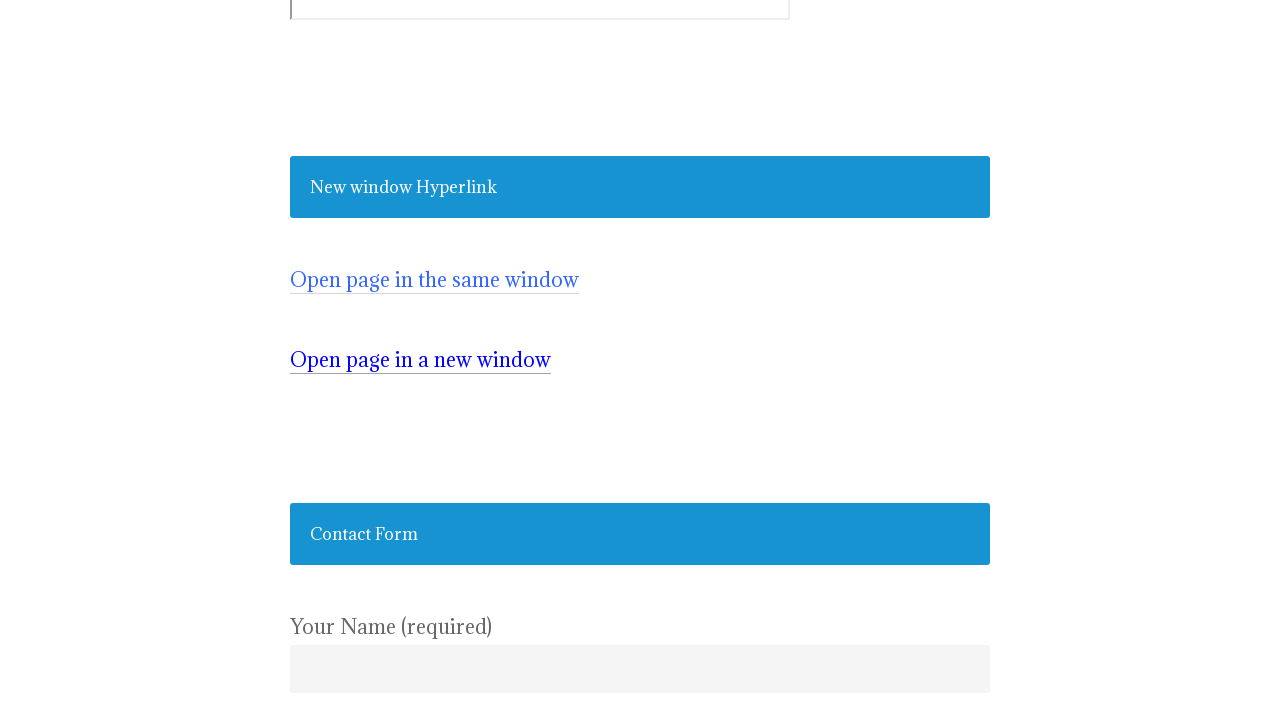

Verified return to original page by confirming window frame is visible
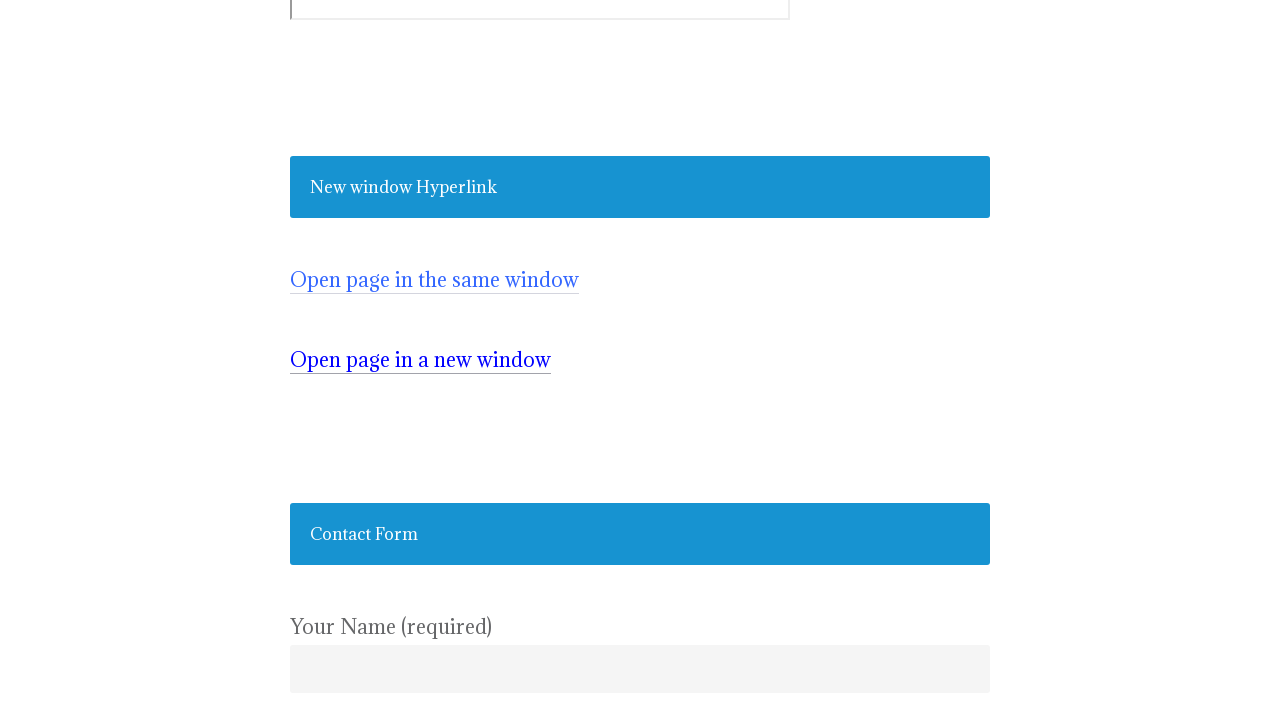

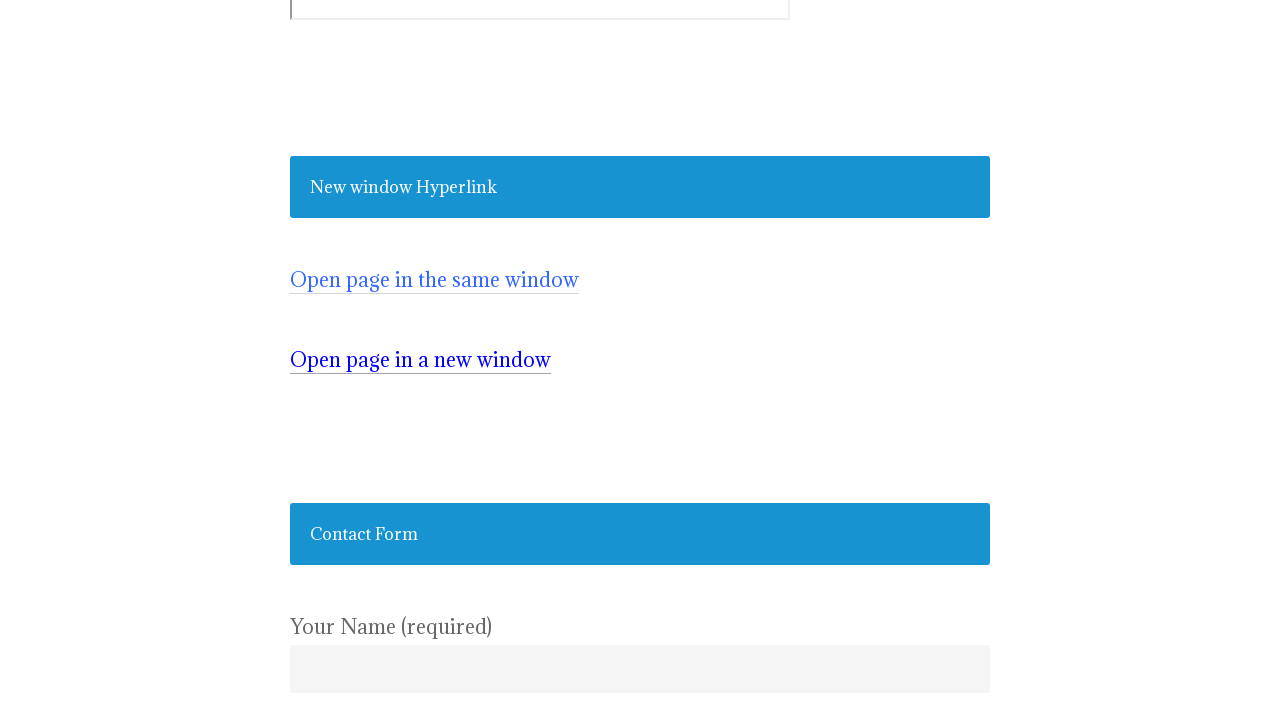